Tests dynamic controls by clicking the Enable button to enable a text field.

Starting URL: https://the-internet.herokuapp.com/dynamic_controls

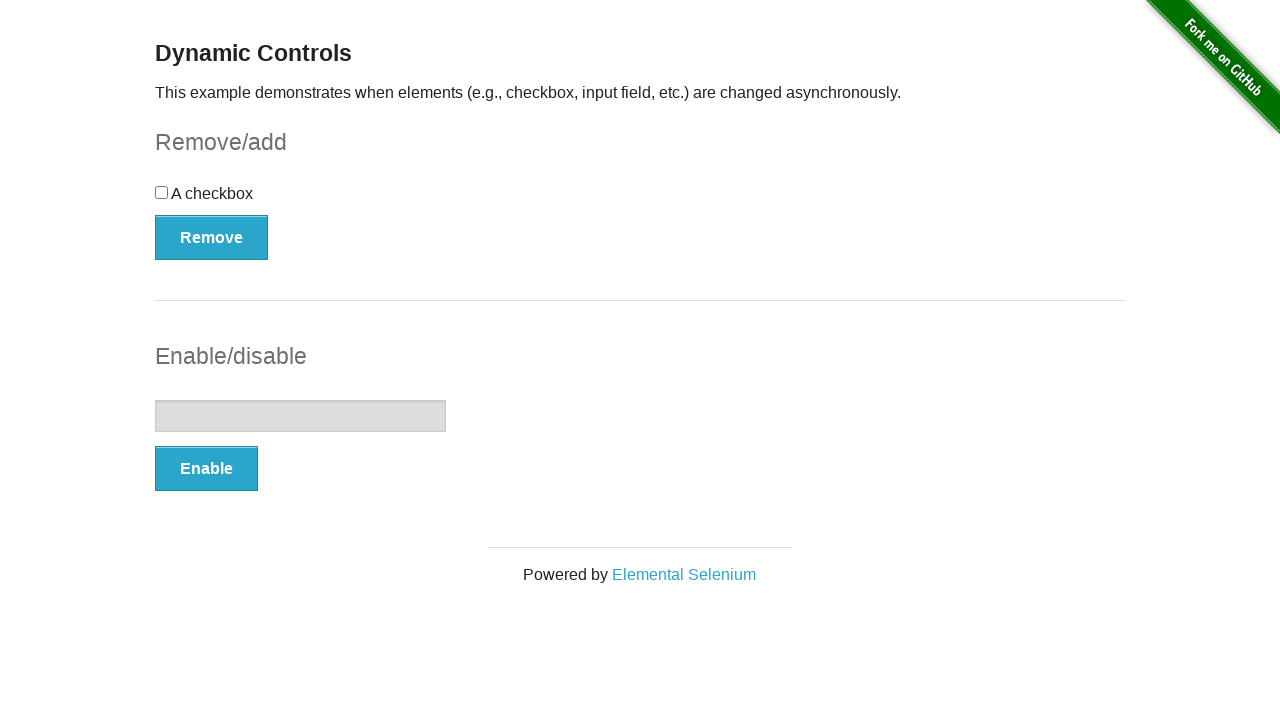

Clicked Enable button to enable text field at (206, 469) on xpath=//button[text()='Enable']
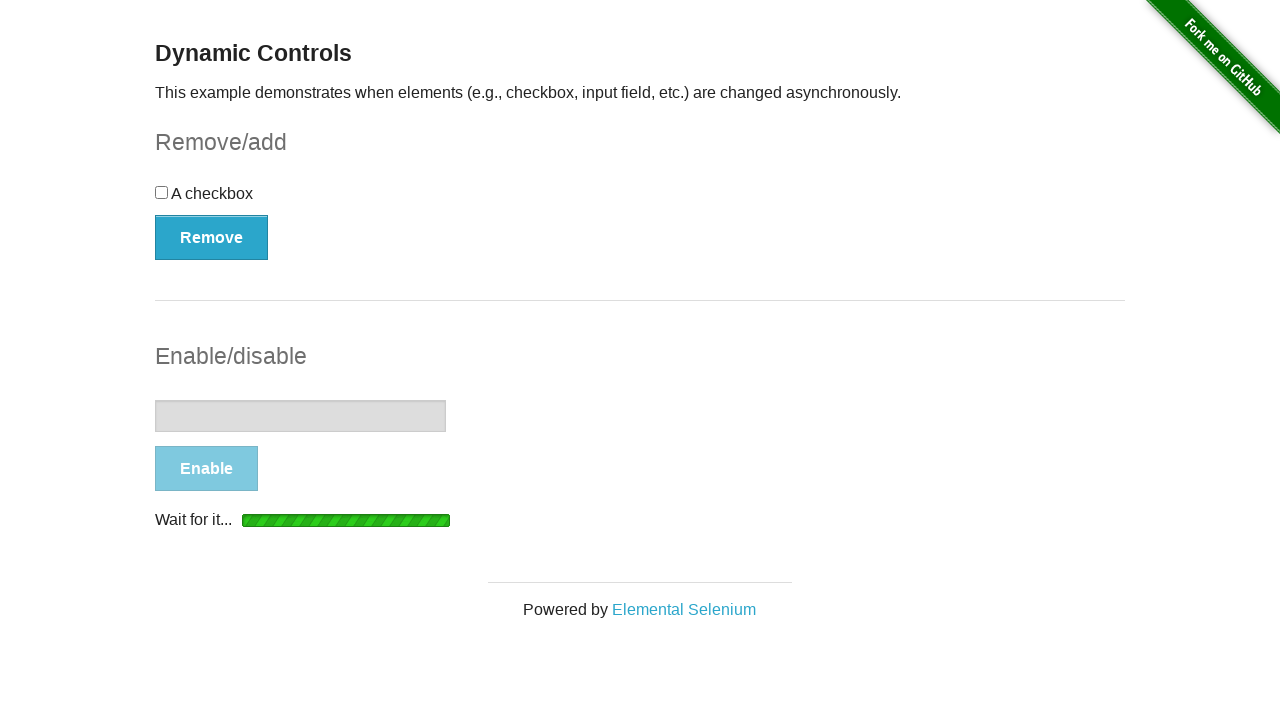

Text field became enabled and is ready for input
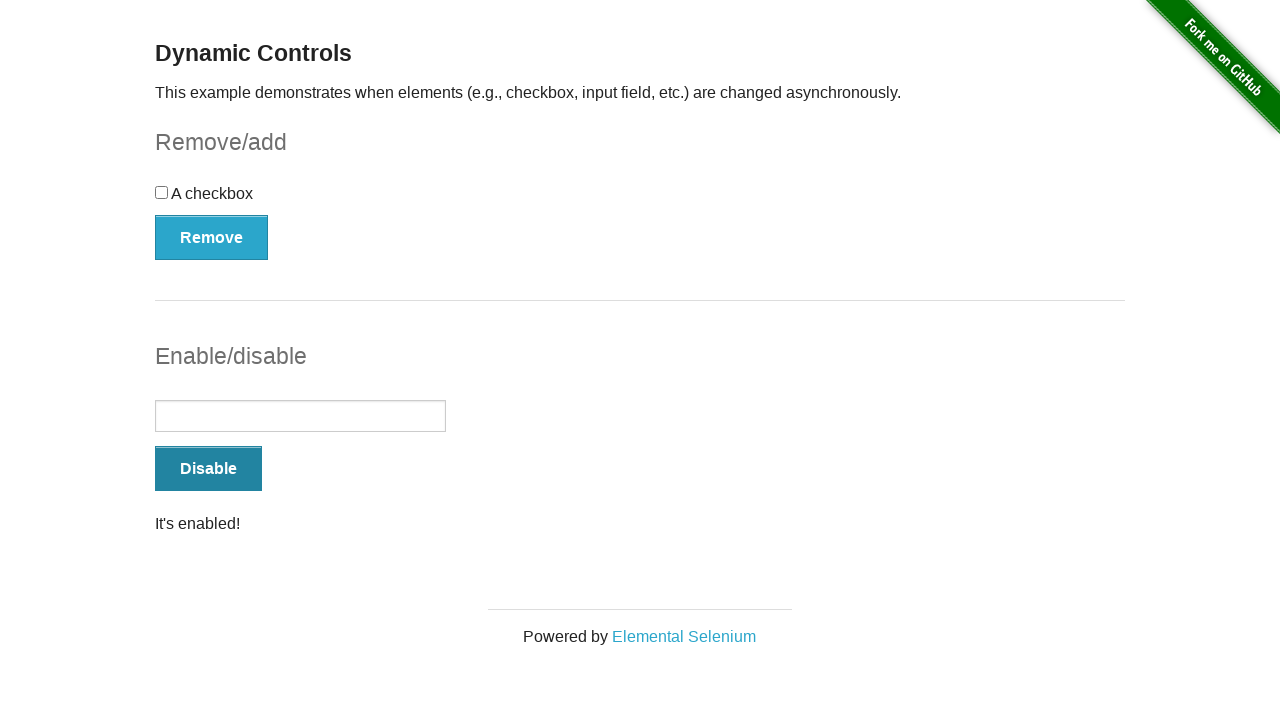

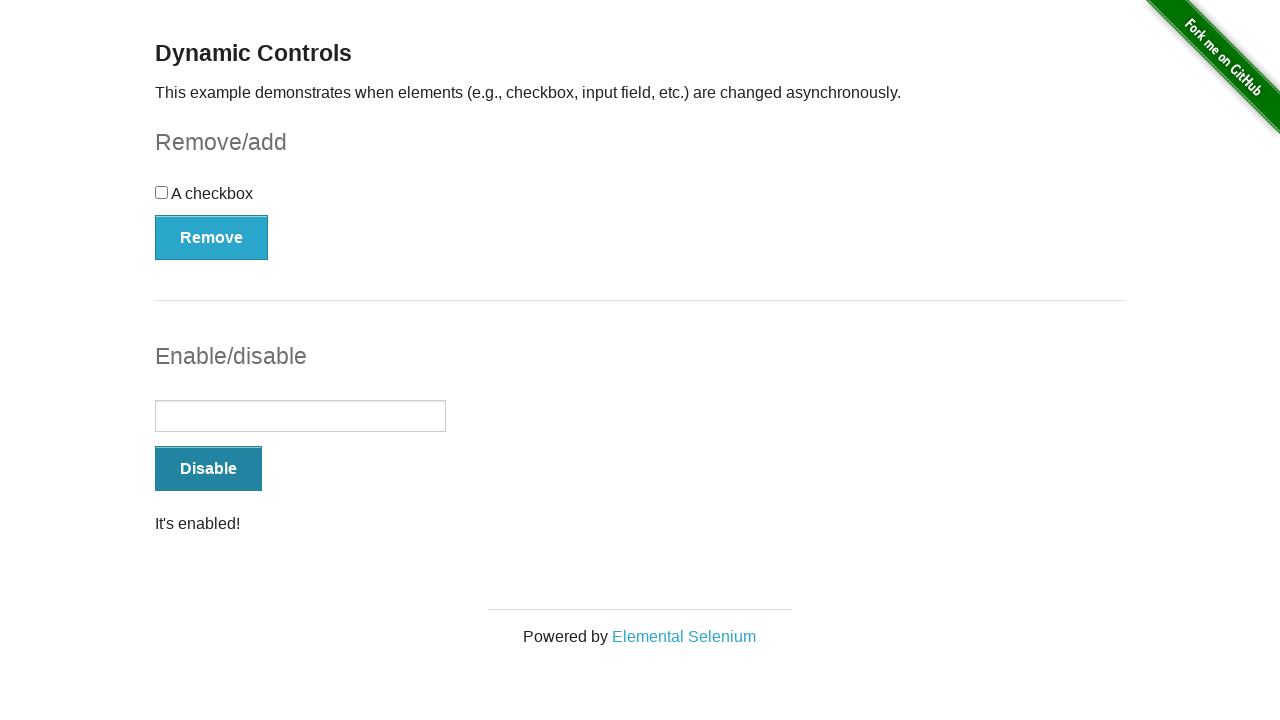